Tests that entering text instead of a number in the input field shows the correct error message "Please enter a number"

Starting URL: https://kristinek.github.io/site/tasks/task1

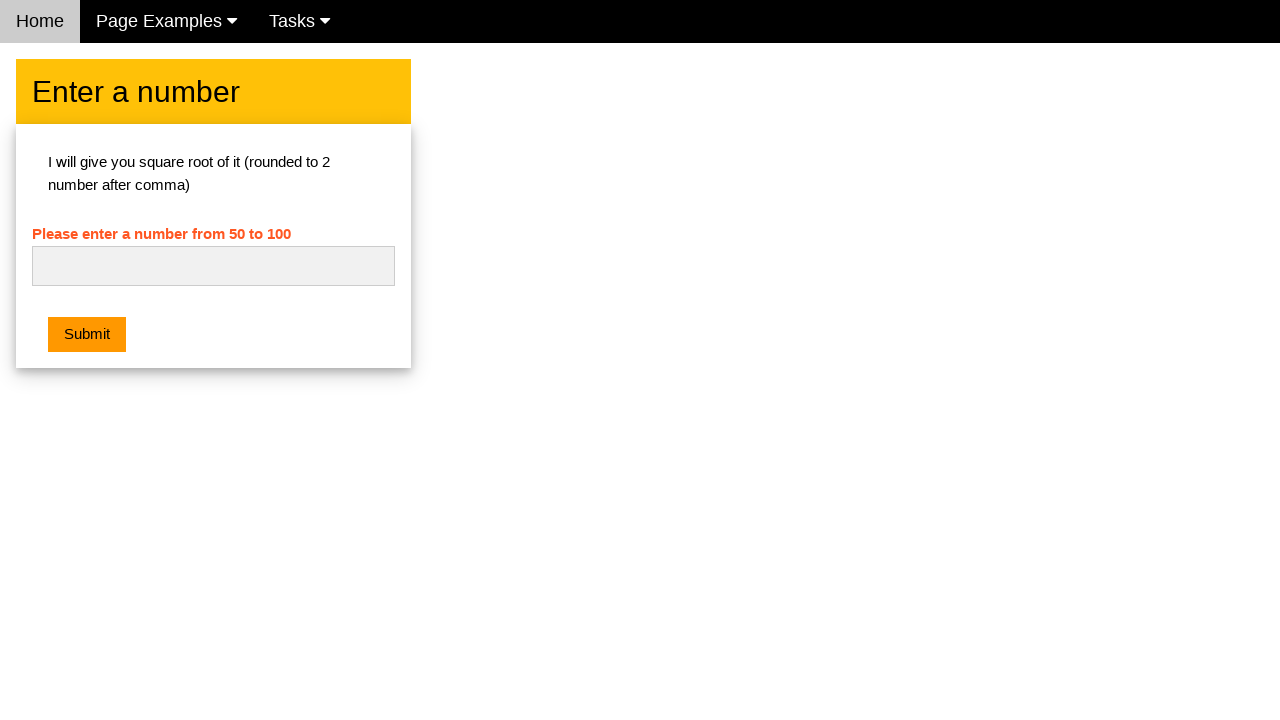

Filled number input field with text 'hello everyone' instead of a number on #numb
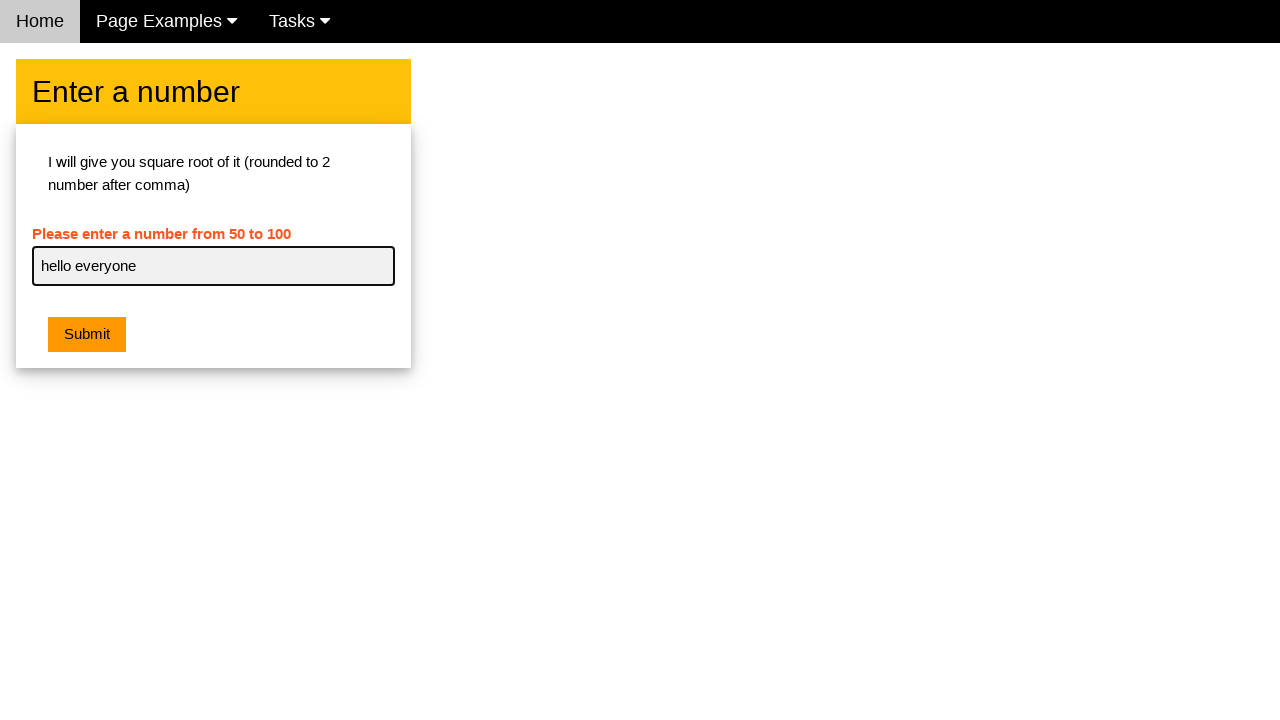

Clicked the submit button at (87, 335) on .w3-orange
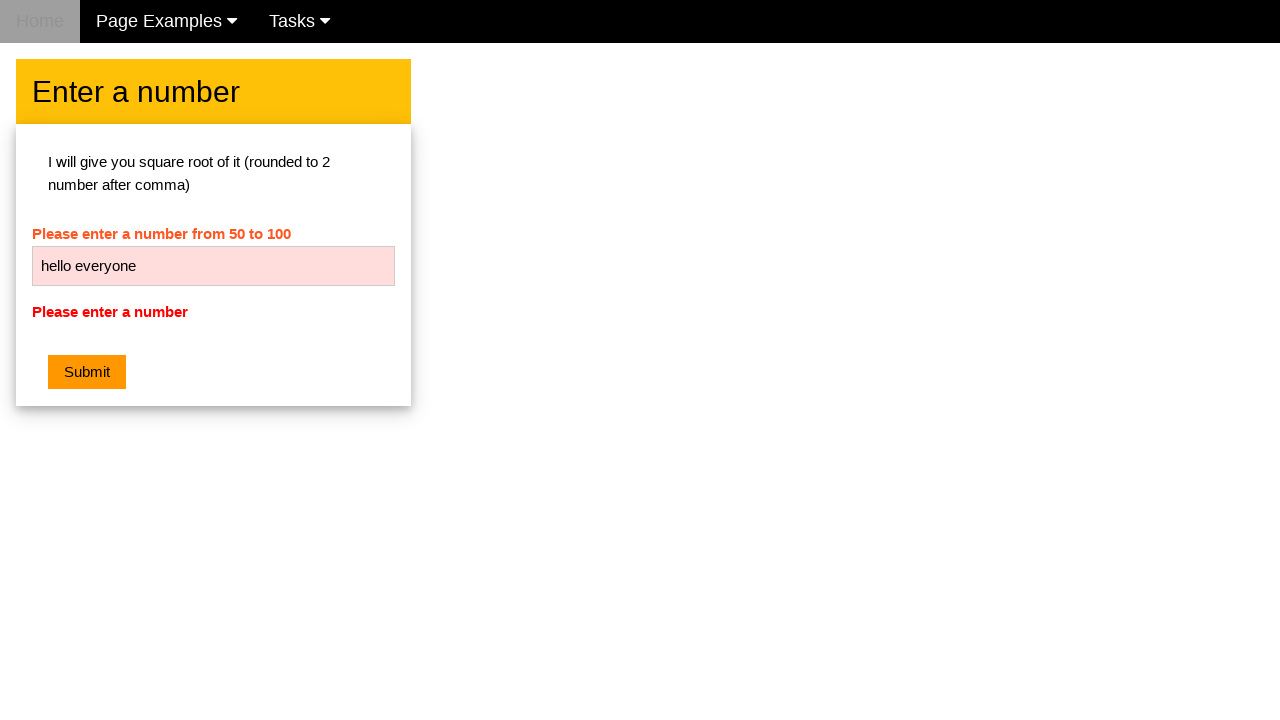

Error message 'Please enter a number' is now visible
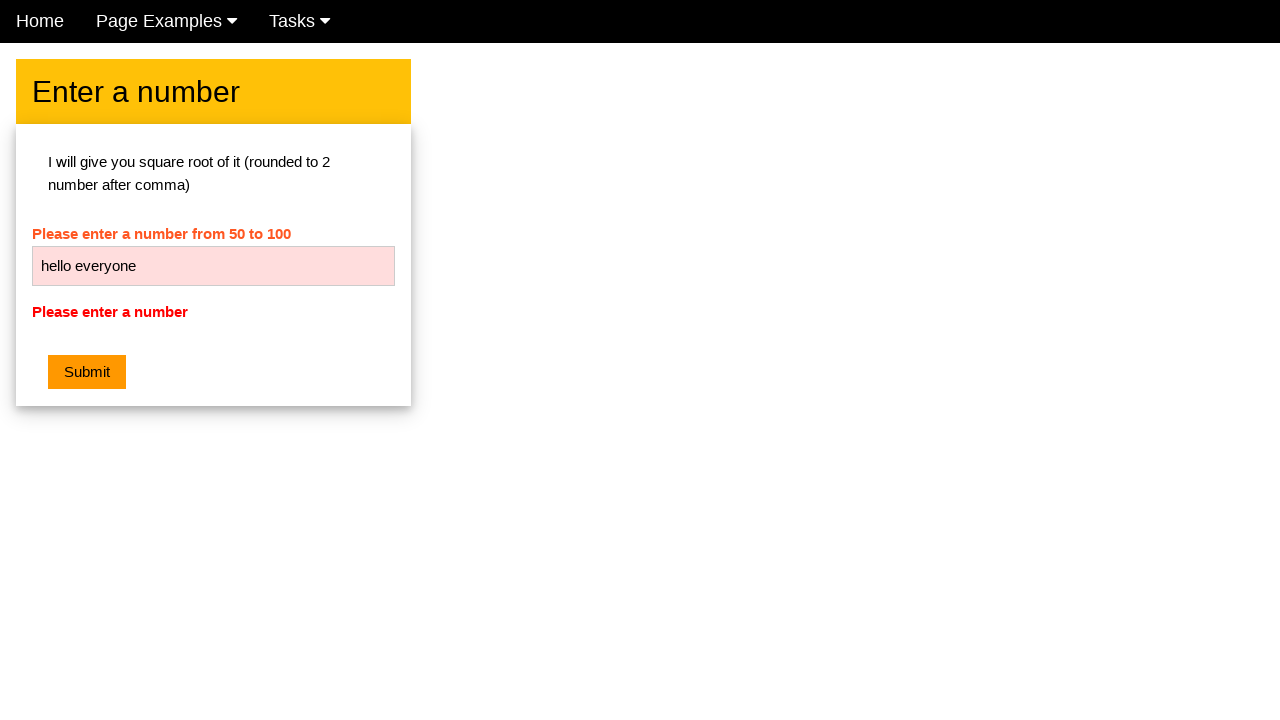

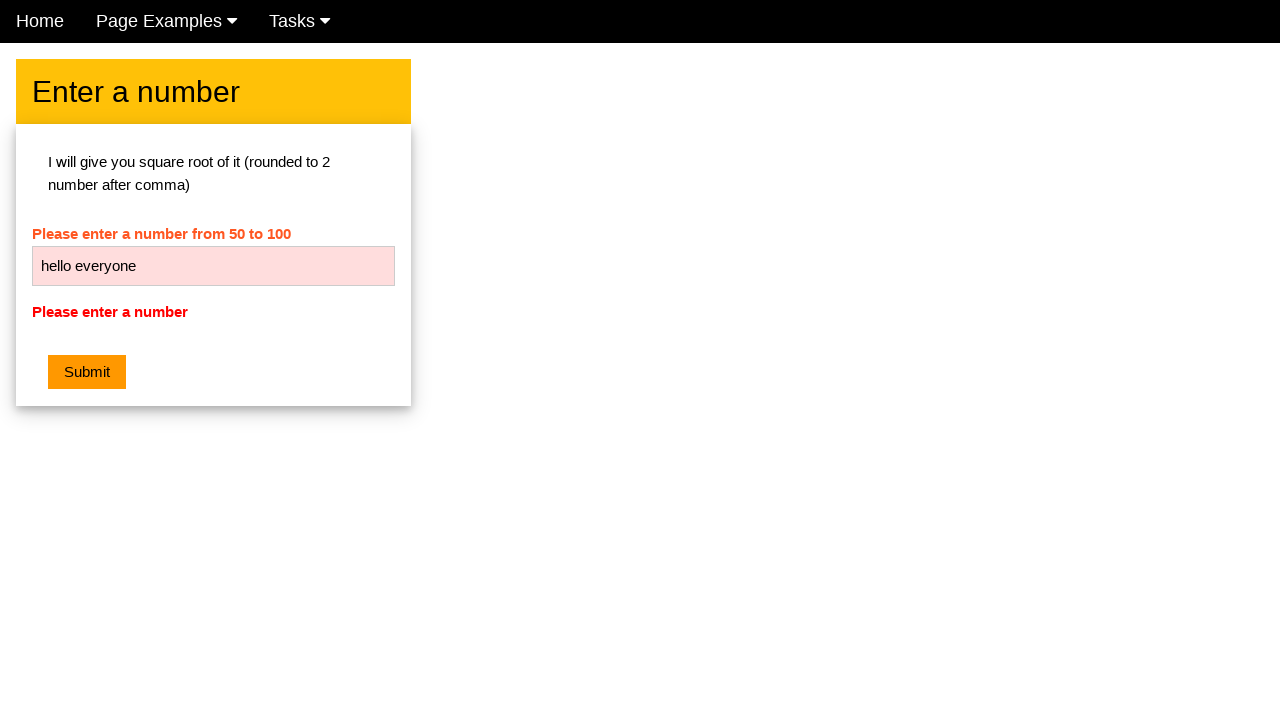